Attempts to find a non-existent element on the DuckDuckGo homepage to test element not found behavior

Starting URL: https://duckduckgo.com/

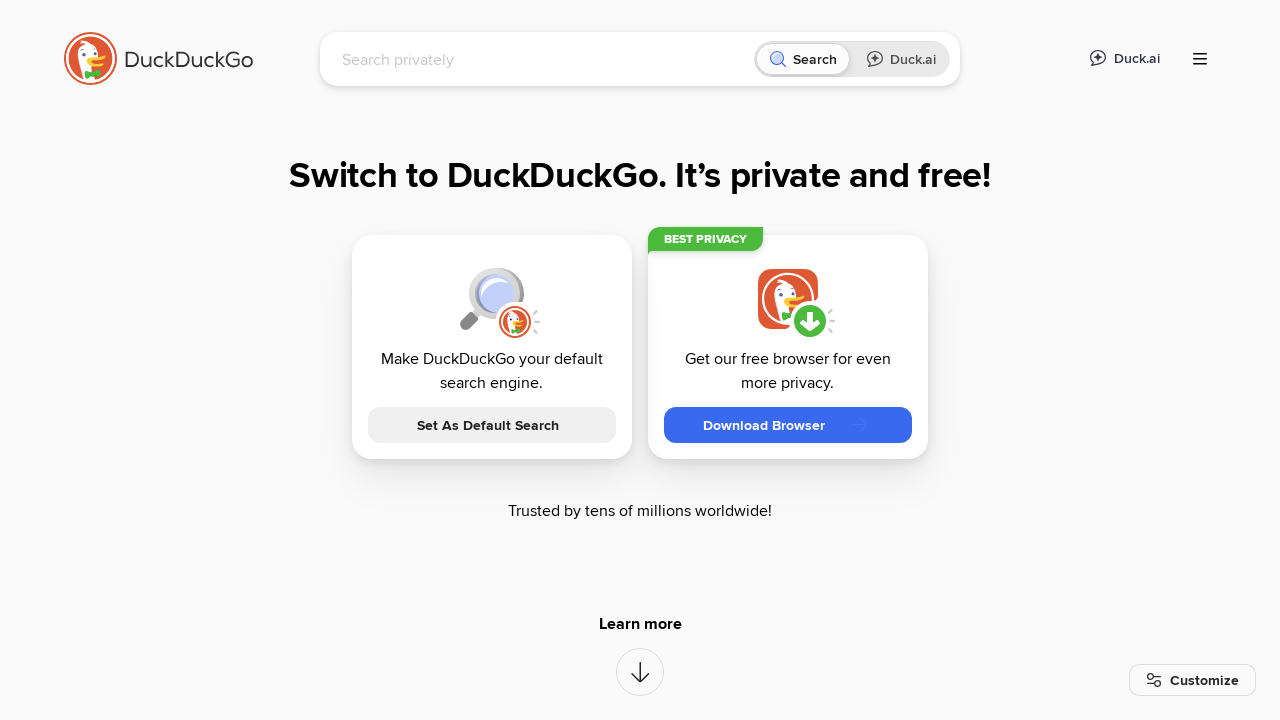

Navigated to DuckDuckGo homepage
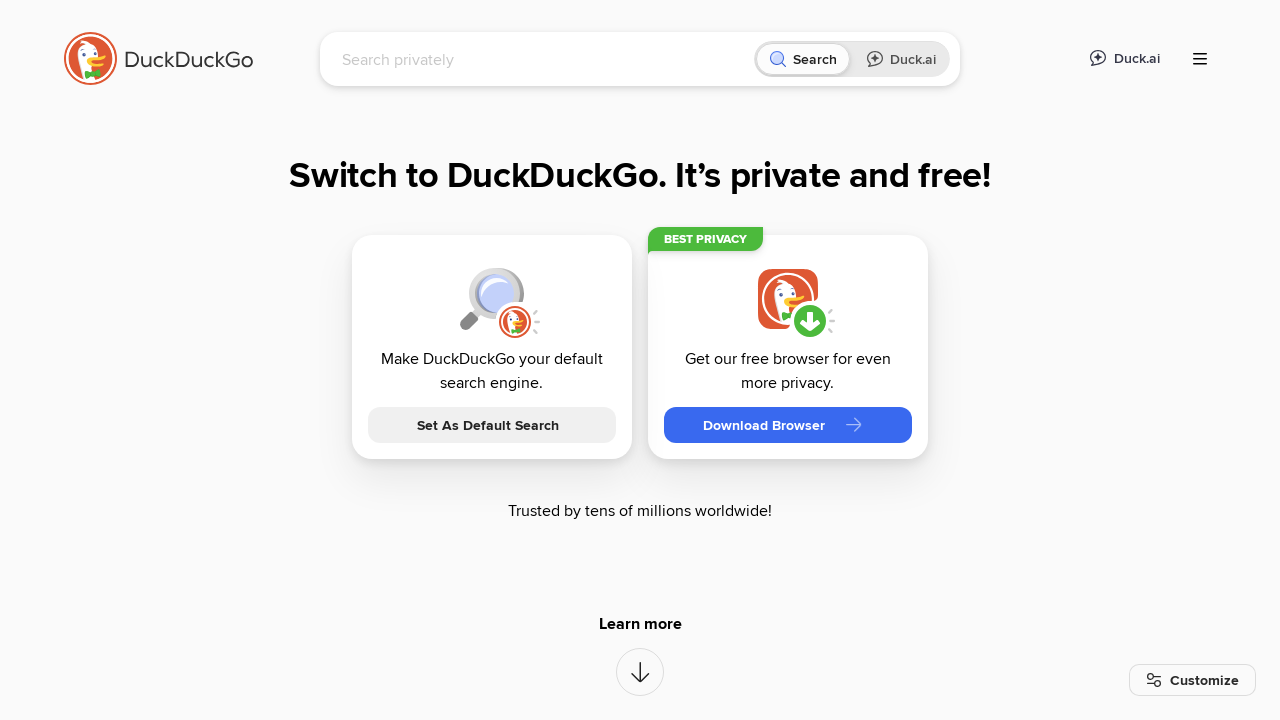

Element not found as expected: TimeoutError
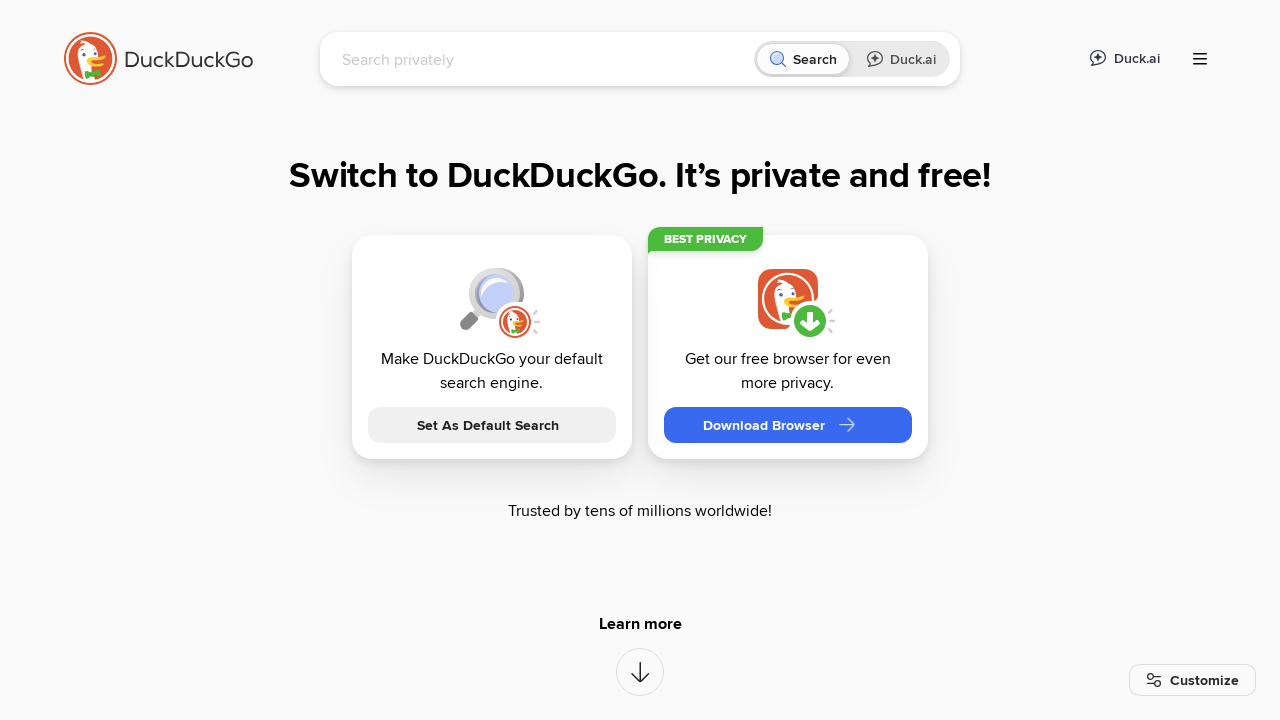

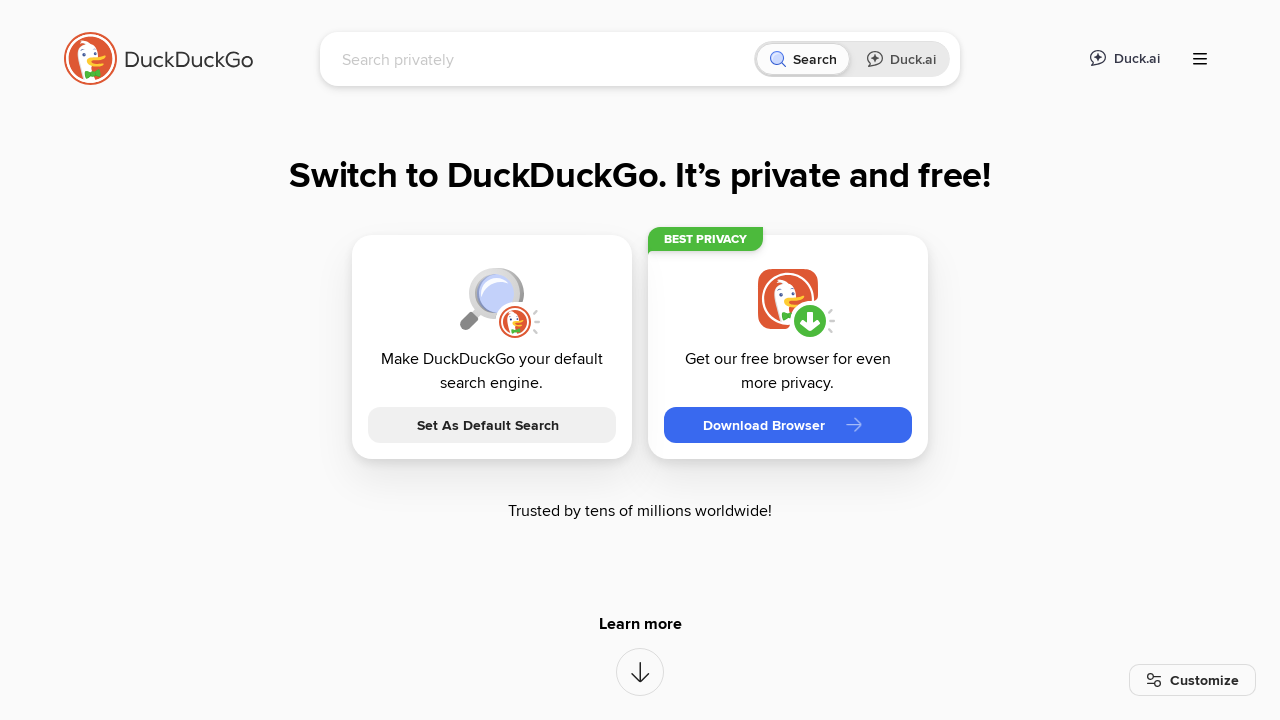